Clicks the JavaScript exception button to test multiple log consumers receiving the same event

Starting URL: https://www.selenium.dev/selenium/web/bidi/logEntryAdded.html

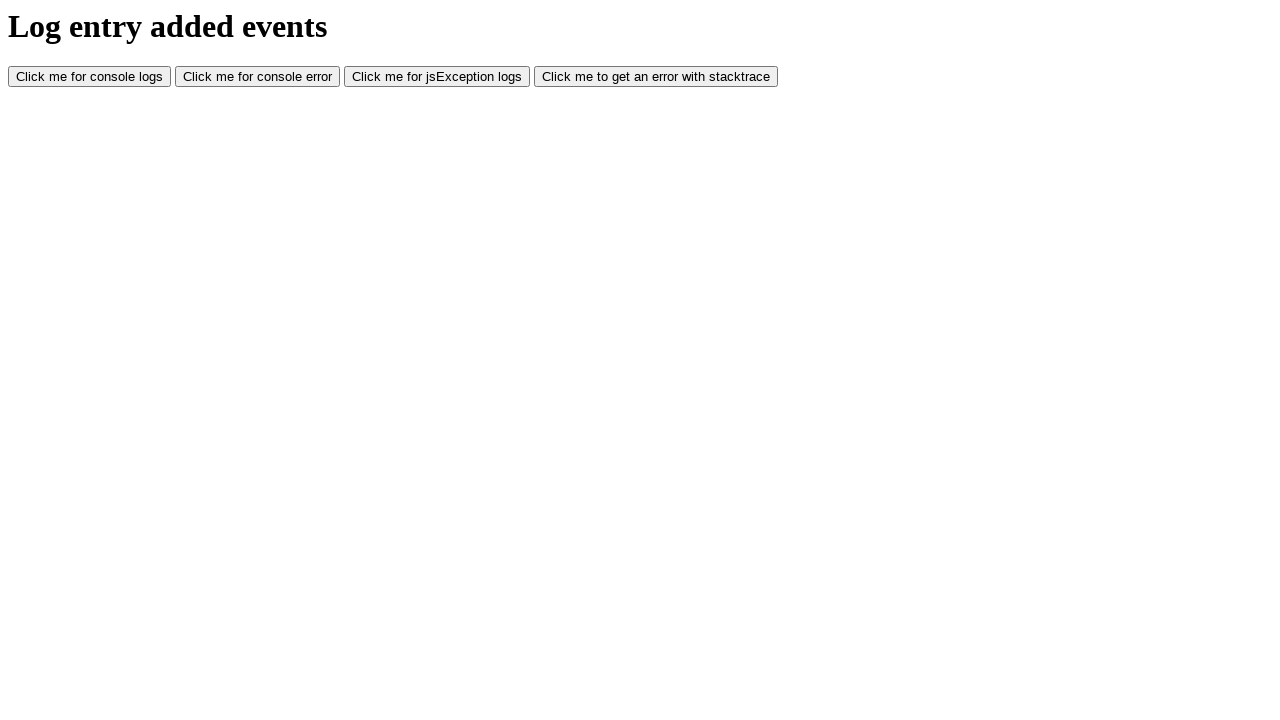

Clicked the JavaScript exception button to trigger log event at (437, 77) on #jsException
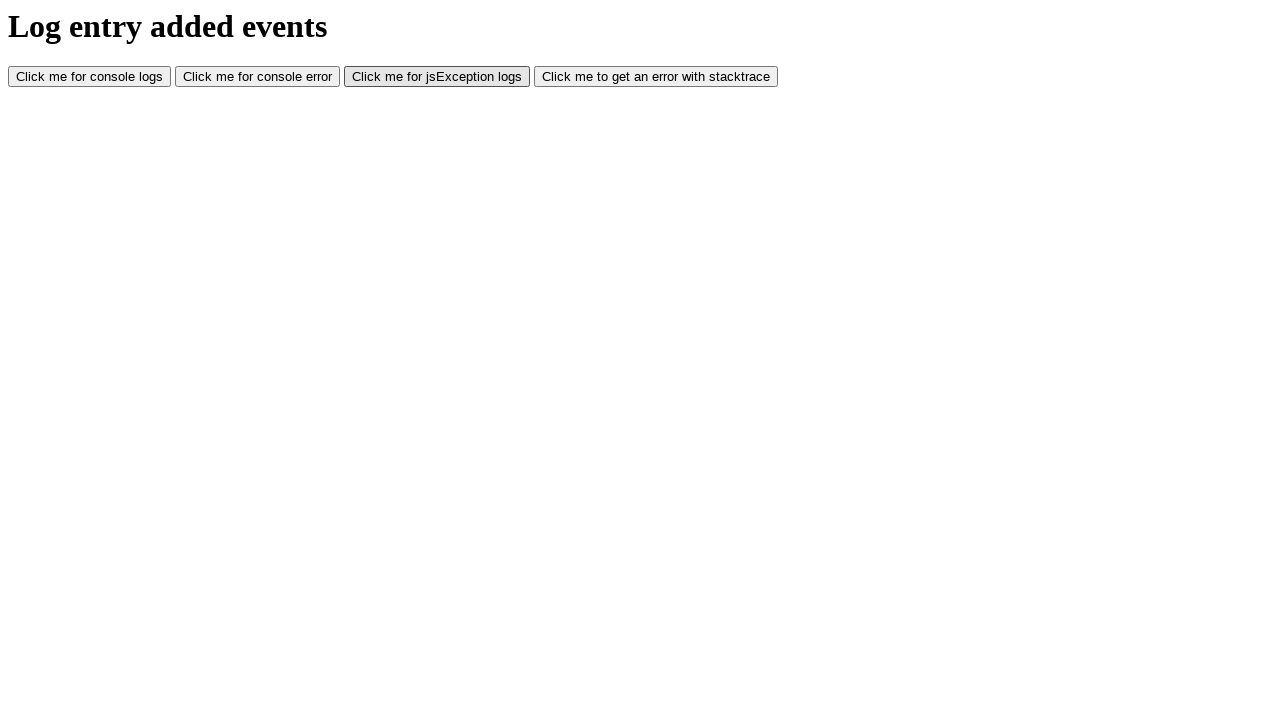

Waited 500ms for the exception event to be processed by multiple consumers
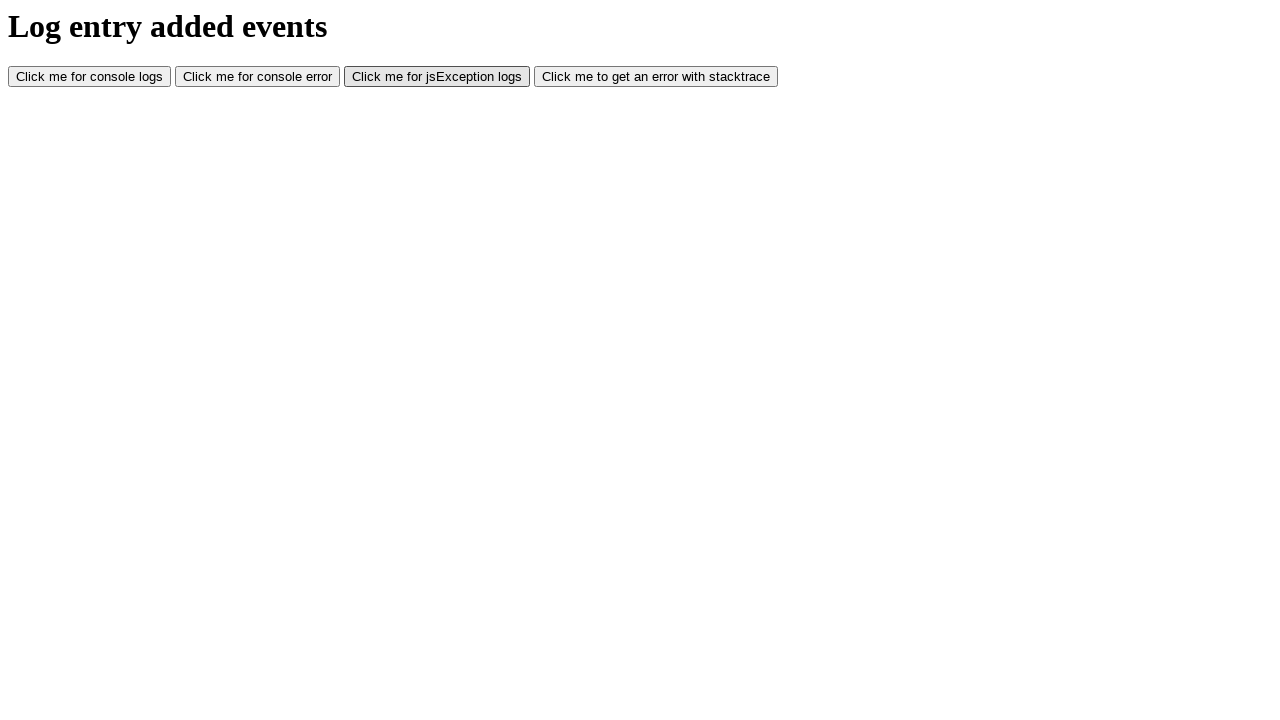

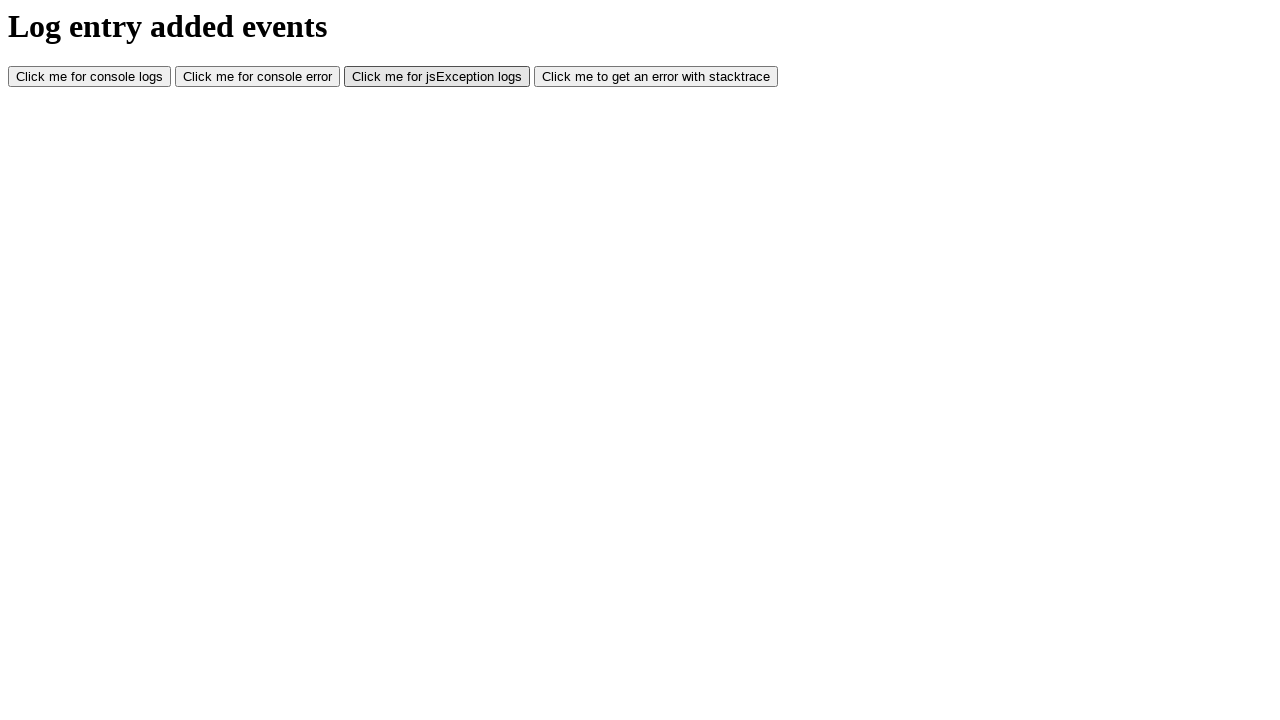